Tests dynamic controls by clicking a checkbox, removing it via button, then adding it back

Starting URL: https://the-internet.herokuapp.com/dynamic_controls

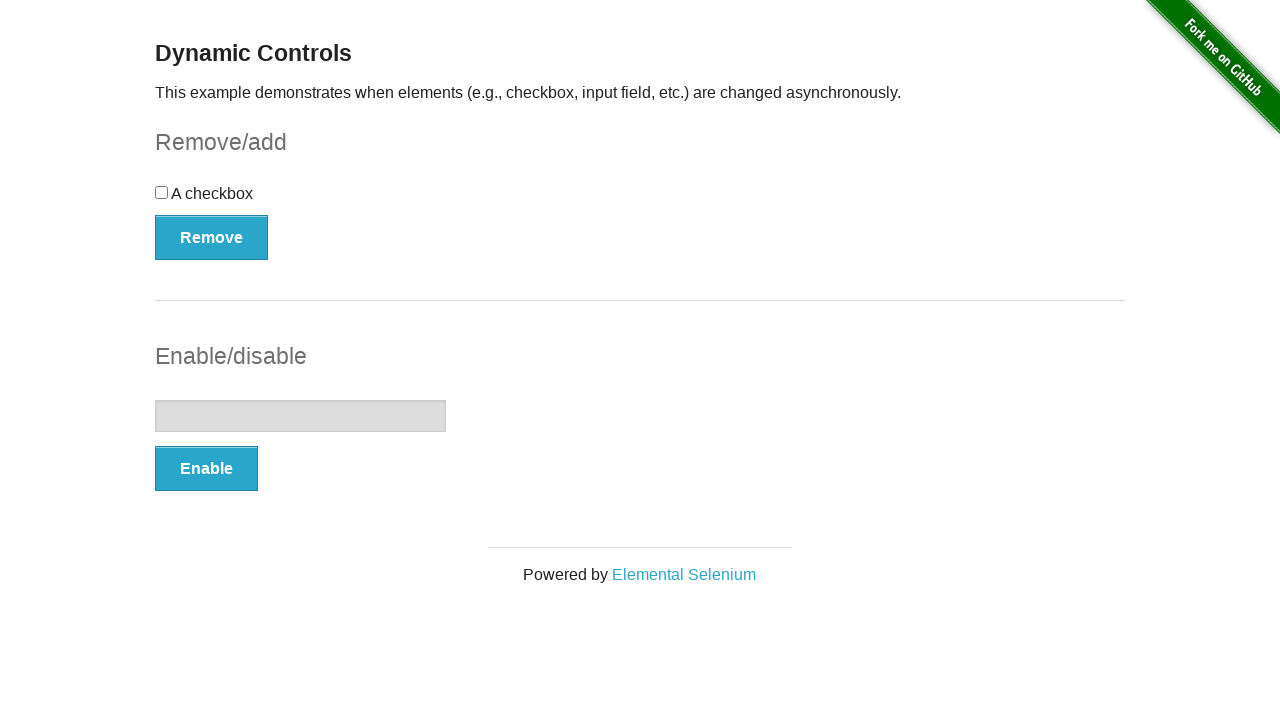

Clicked the checkbox at (640, 200) on #checkbox
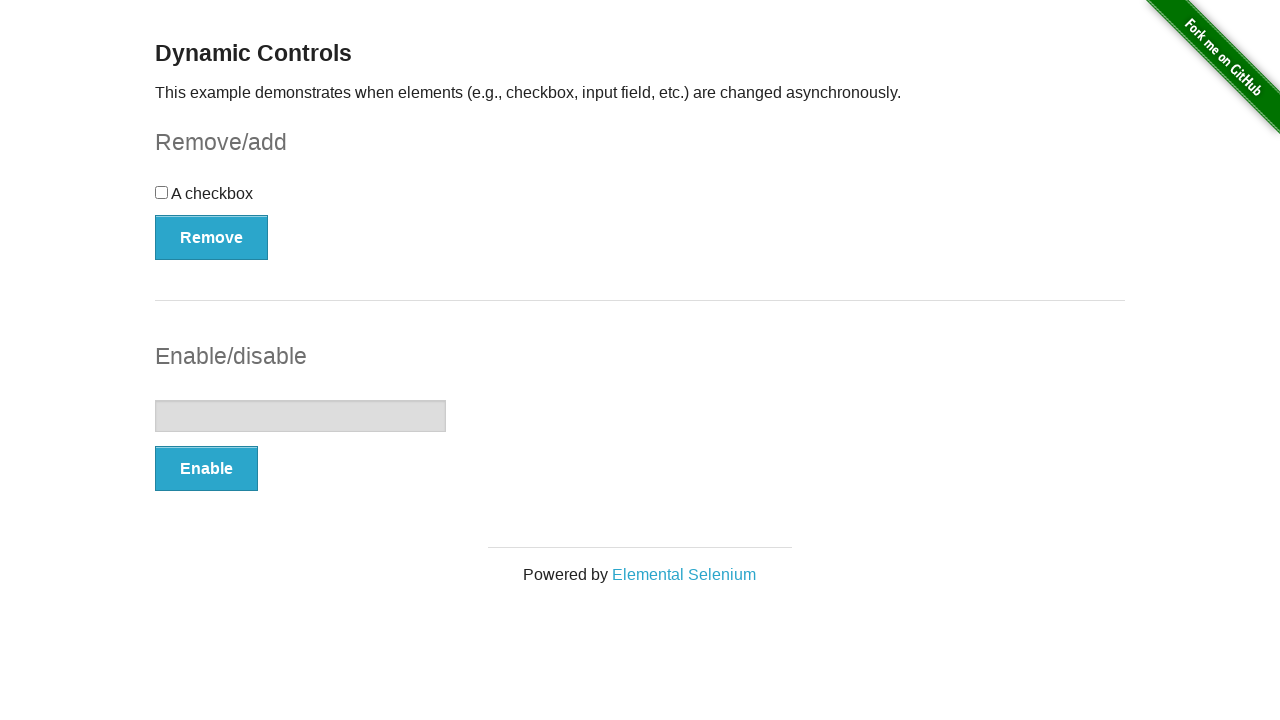

Clicked Remove button to remove the checkbox at (212, 237) on xpath=//button[text()='Remove']
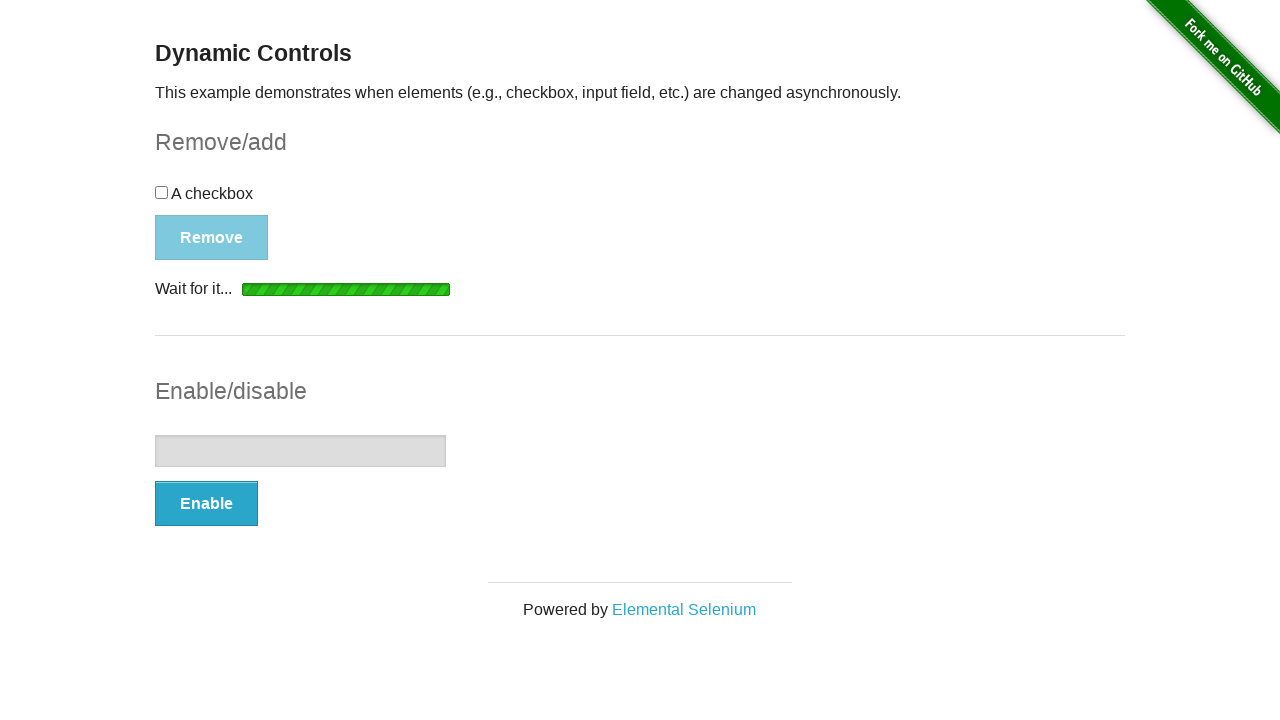

Checkbox disappeared after removal
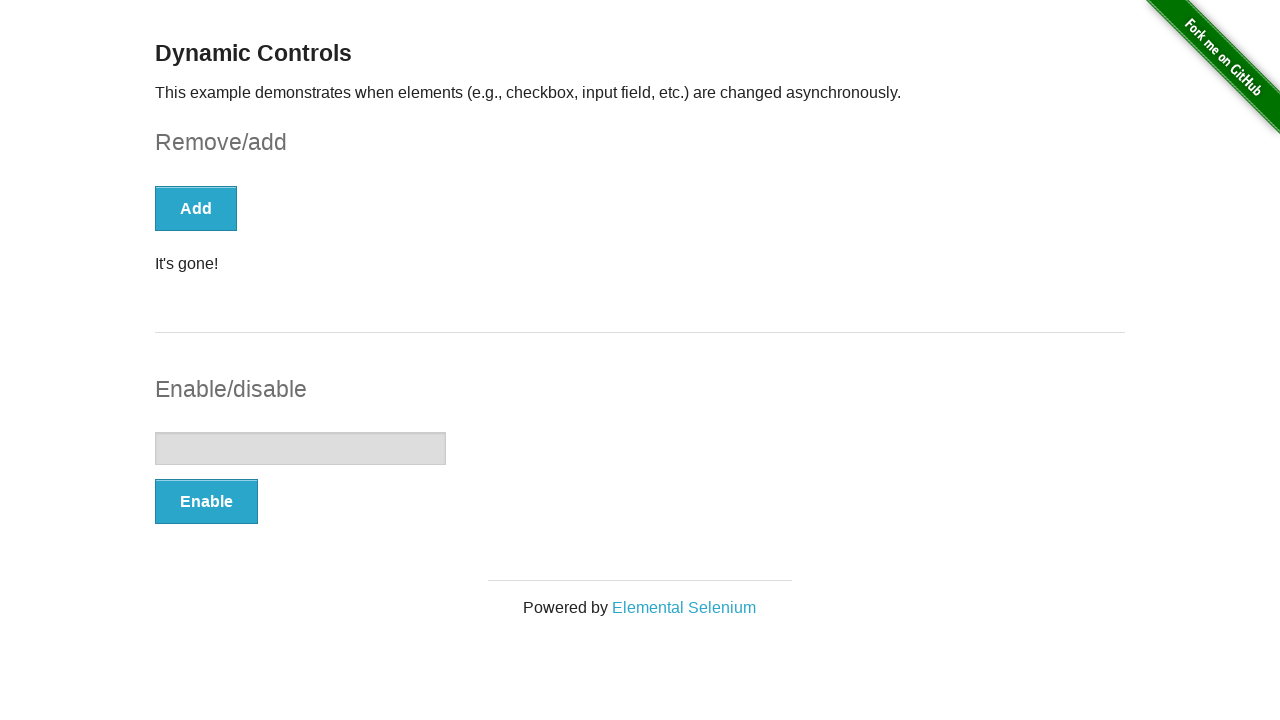

Clicked Add button to restore the checkbox at (196, 208) on xpath=//button[text()='Add']
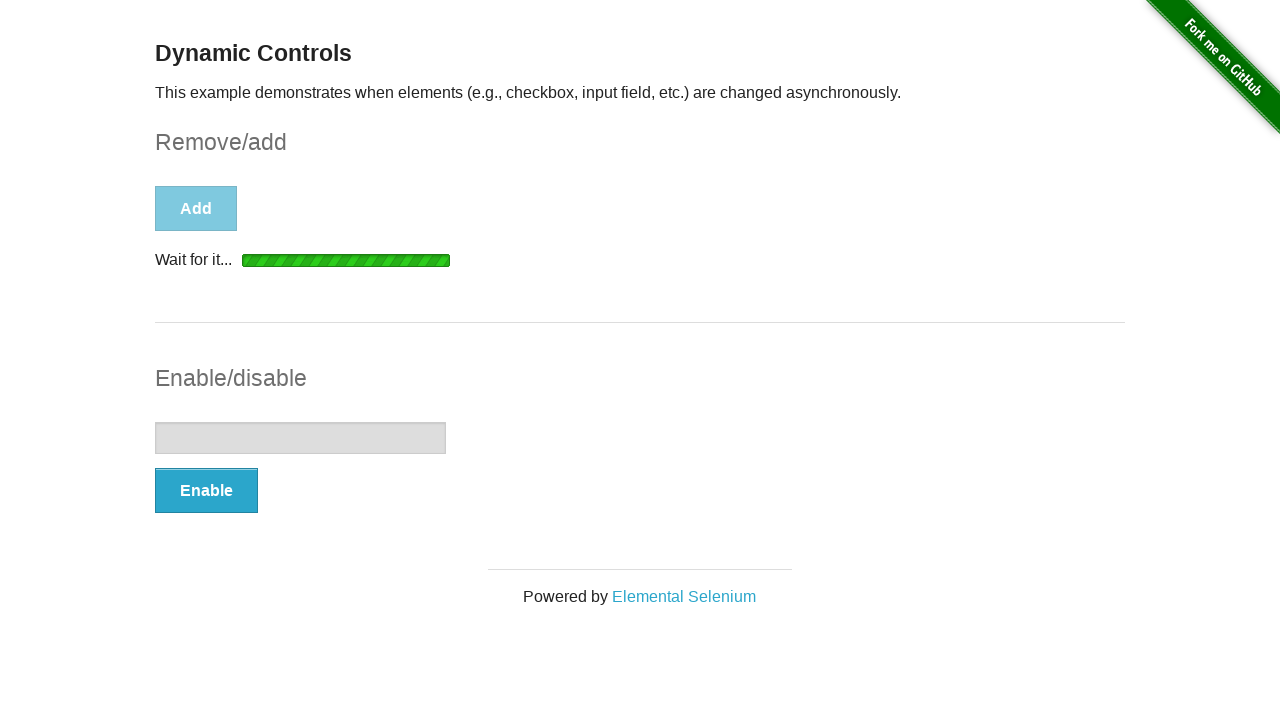

Checkbox appeared after being added back
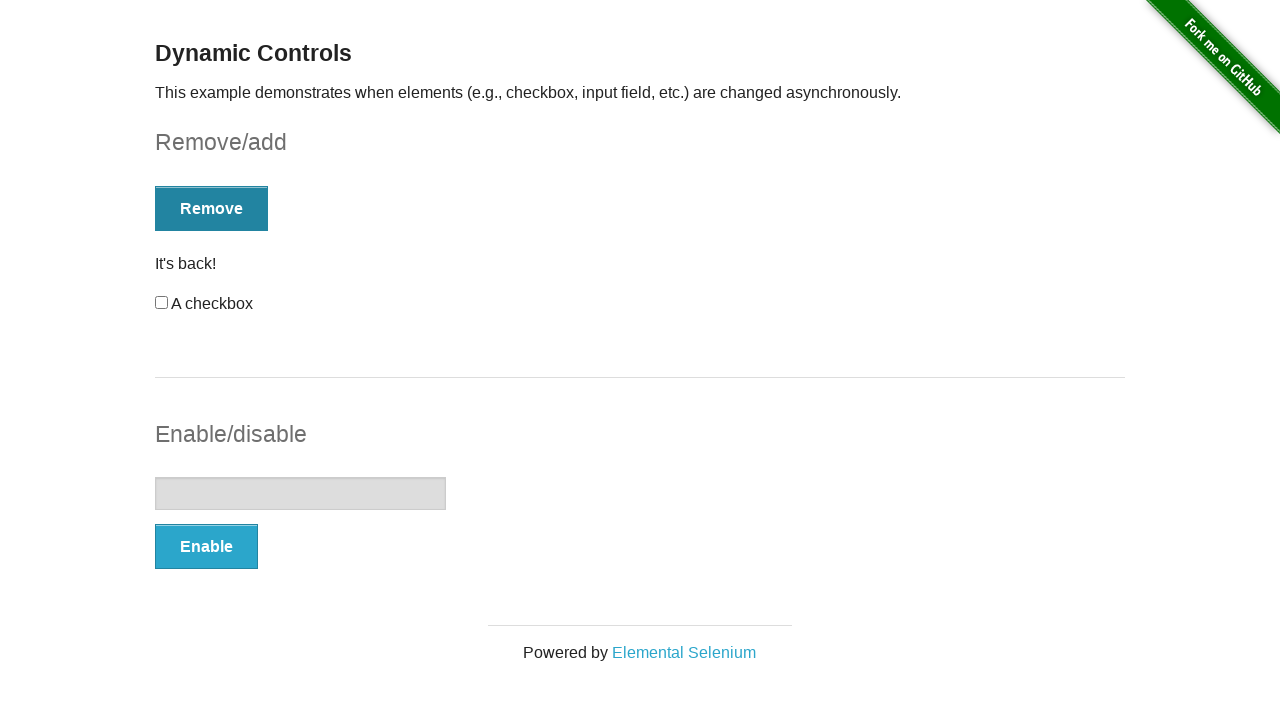

Clicked the checkbox again at (162, 303) on #checkbox
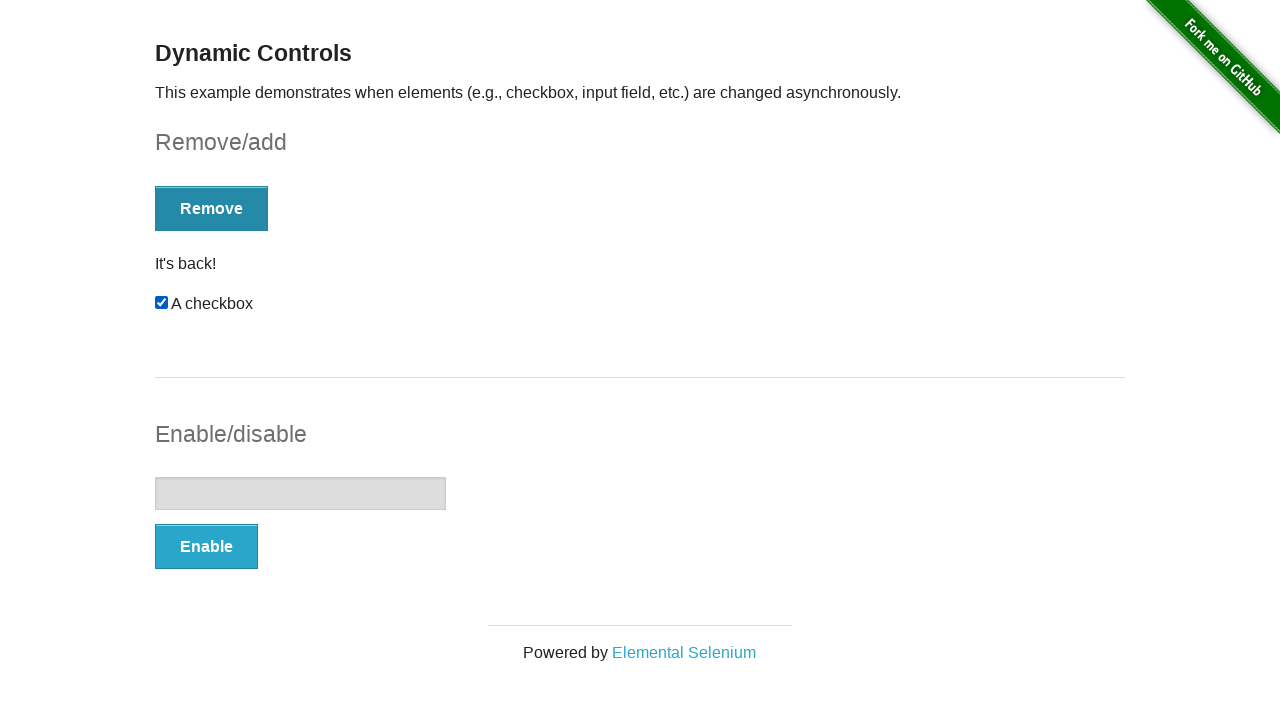

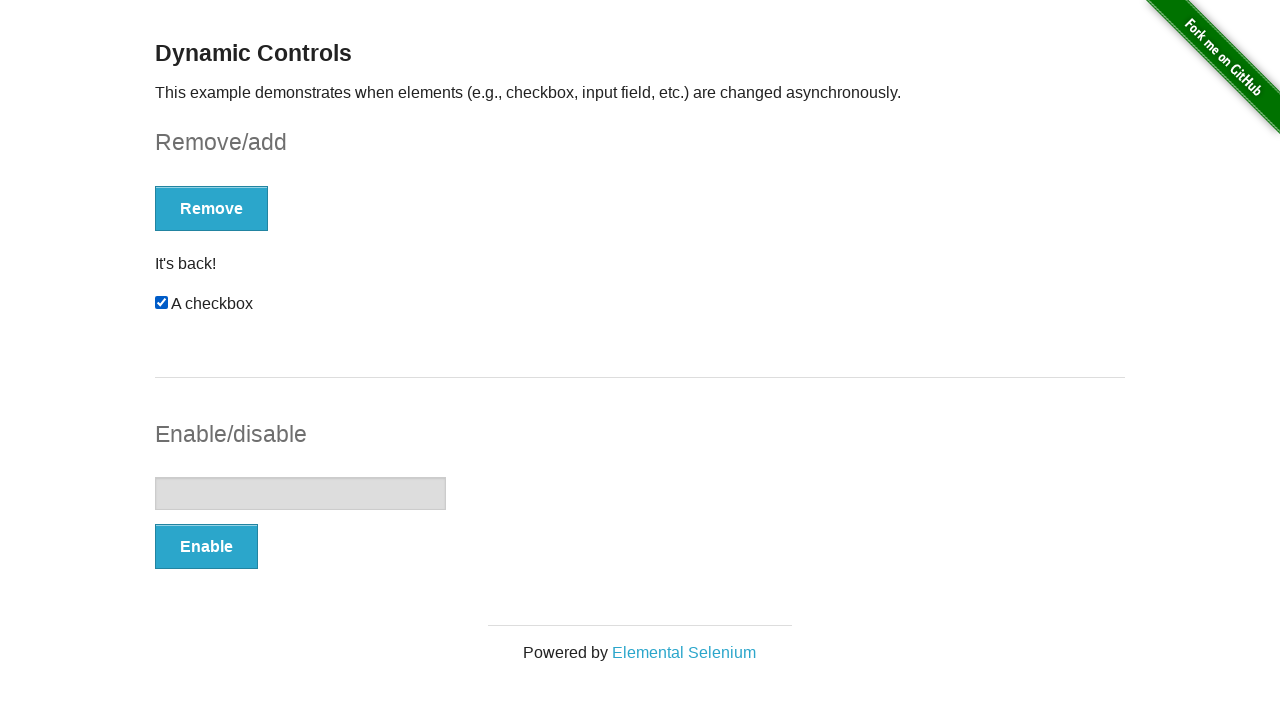